Tests JavaScript alert handling by clicking on alert button and dismissing it

Starting URL: https://the-internet.herokuapp.com/

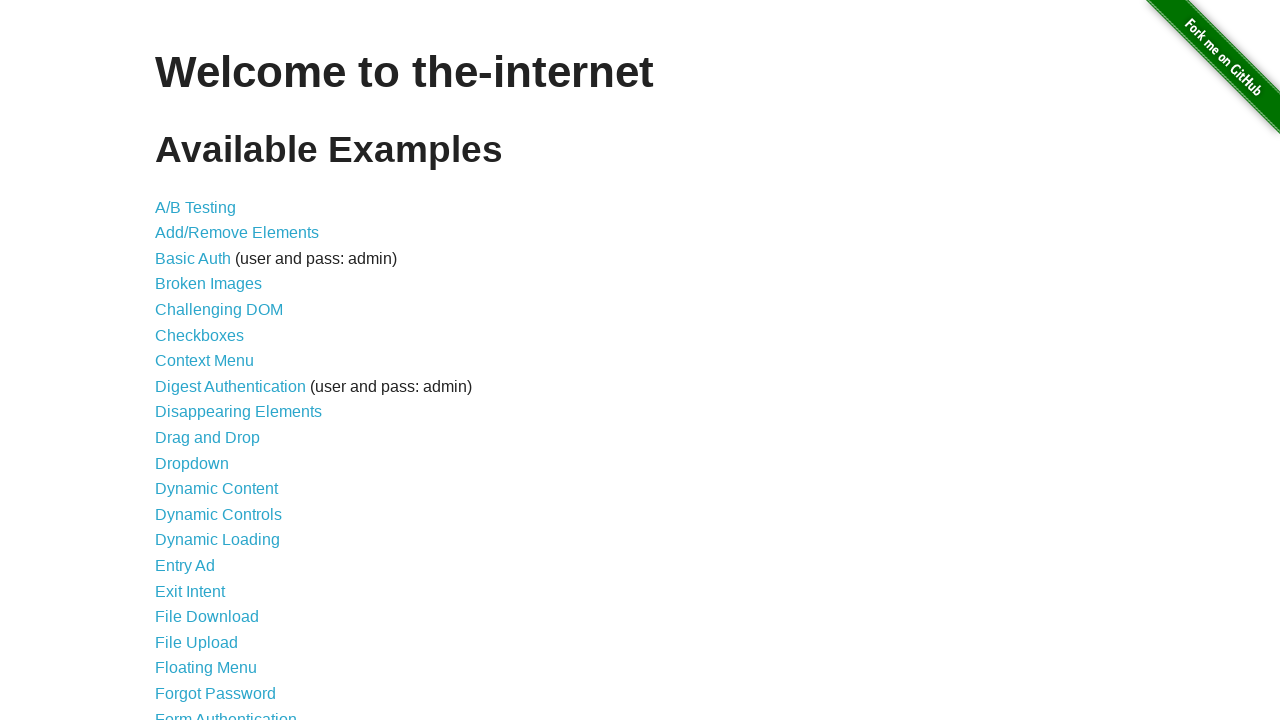

Clicked on JavaScript Alerts link at (214, 361) on text='JavaScript Alerts'
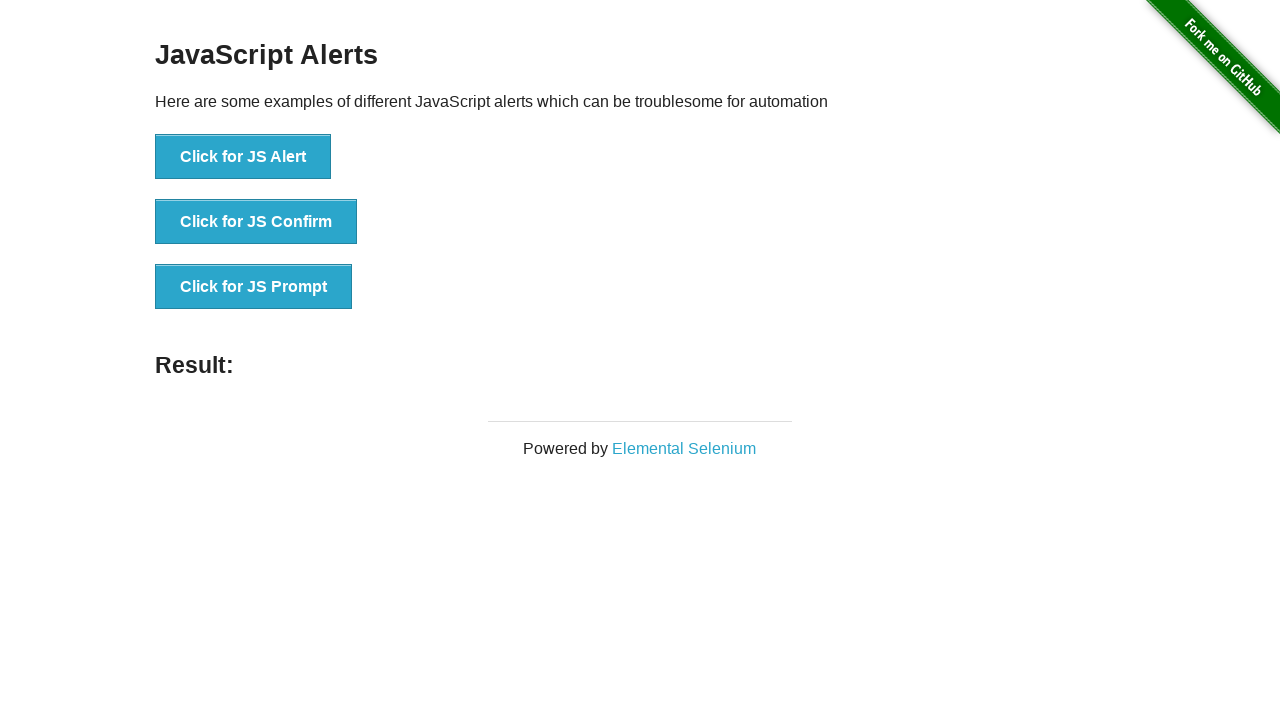

Clicked button to trigger JavaScript alert at (243, 157) on button:has-text('Click for JS Alert')
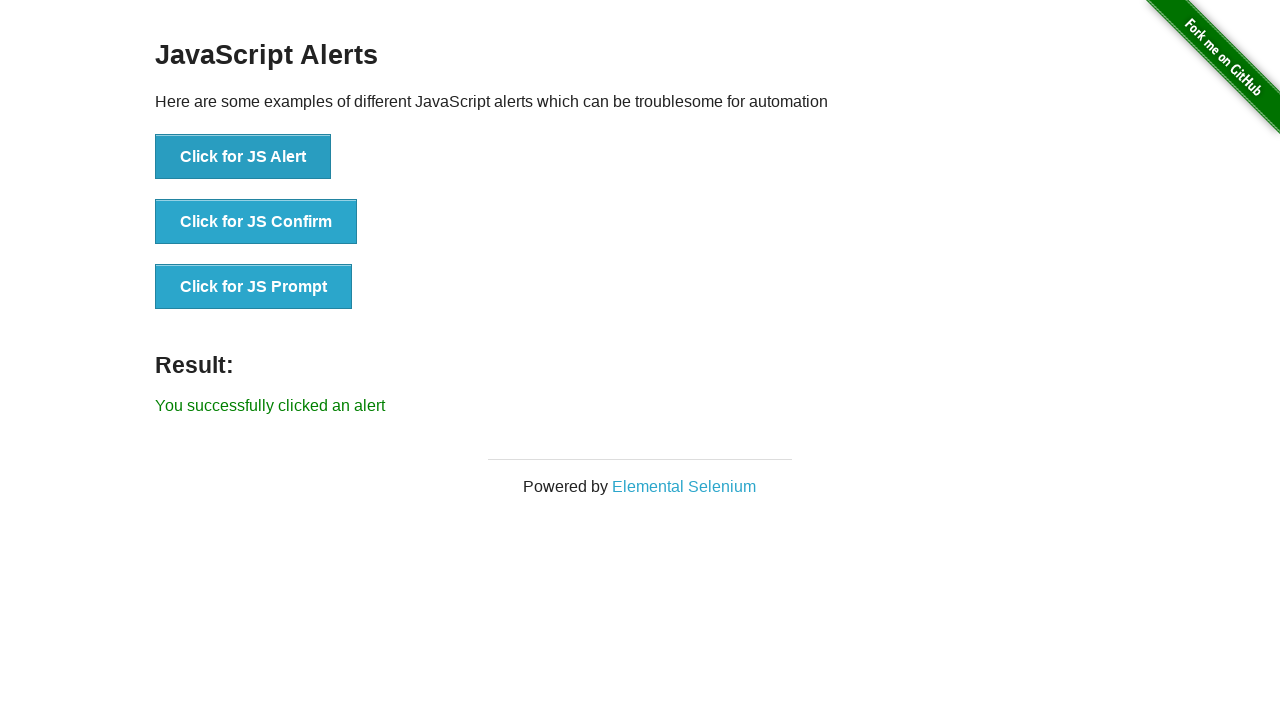

Set up alert dialog handler to dismiss alerts
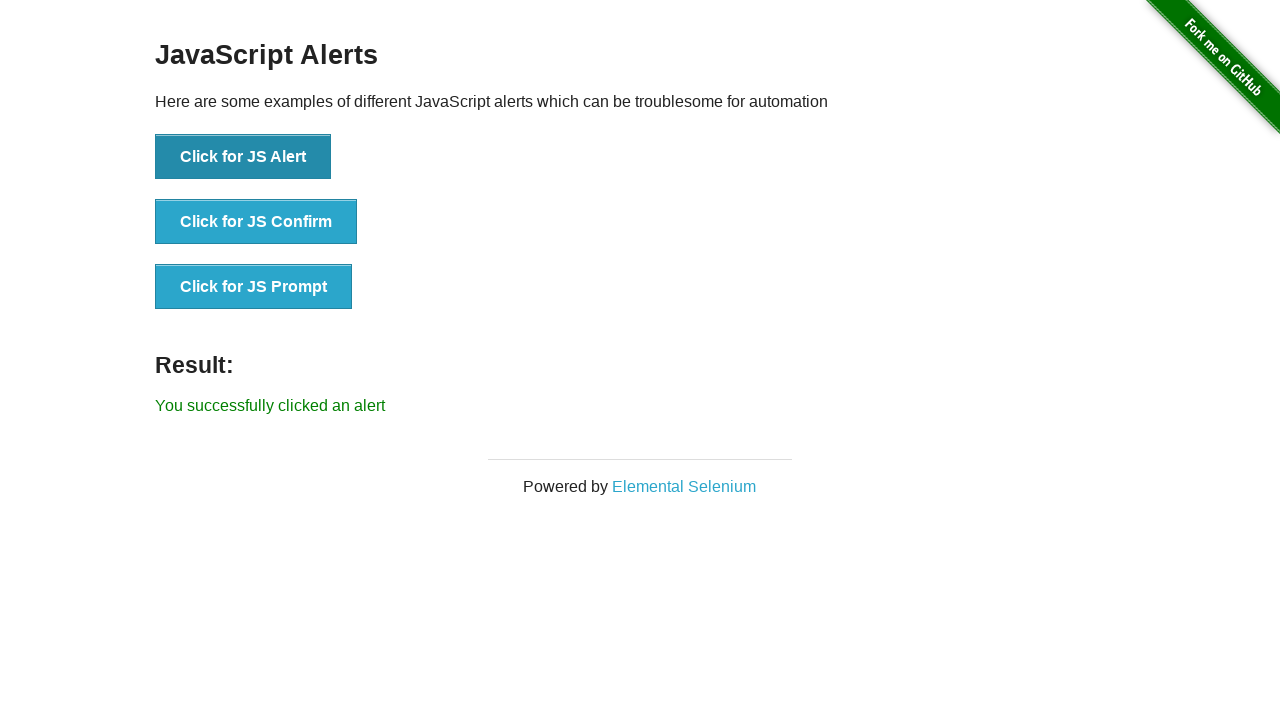

Clicked on Elemental Selenium link at (684, 486) on text='Elemental Selenium'
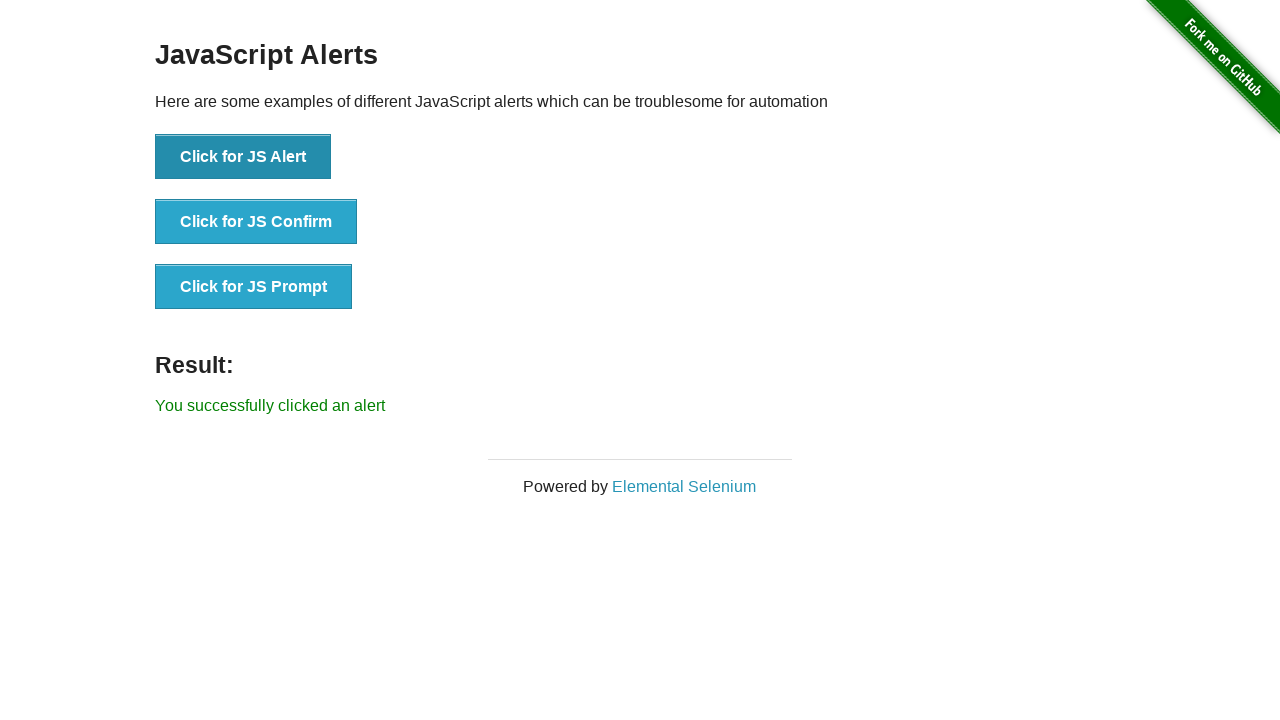

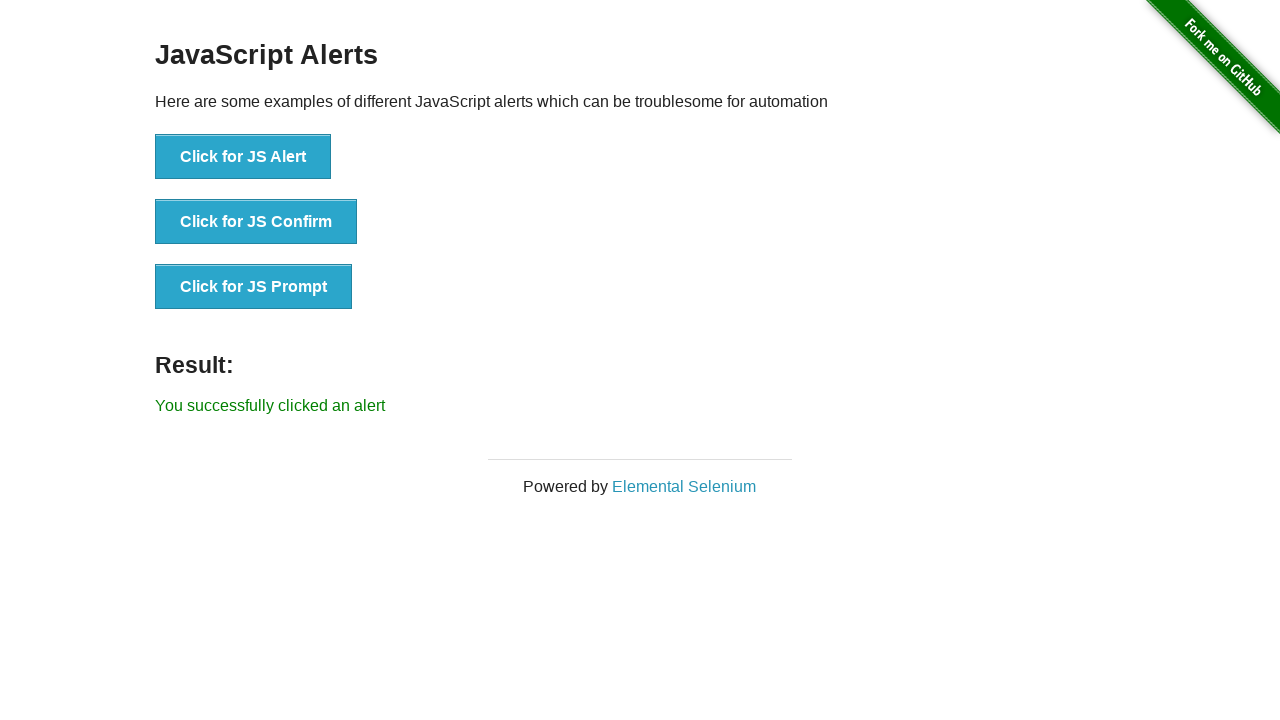